Navigates to Flipkart homepage and verifies the page loads by checking the title

Starting URL: https://www.flipkart.com/

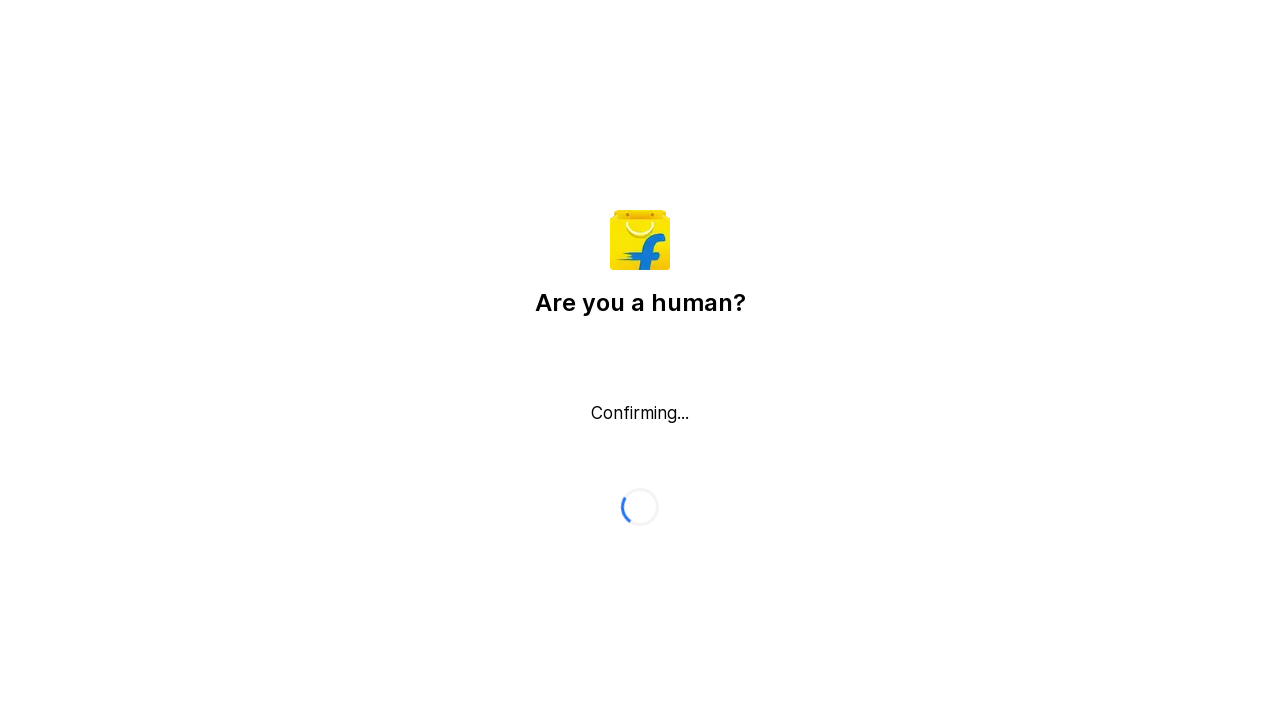

Waited for page to reach domcontentloaded state
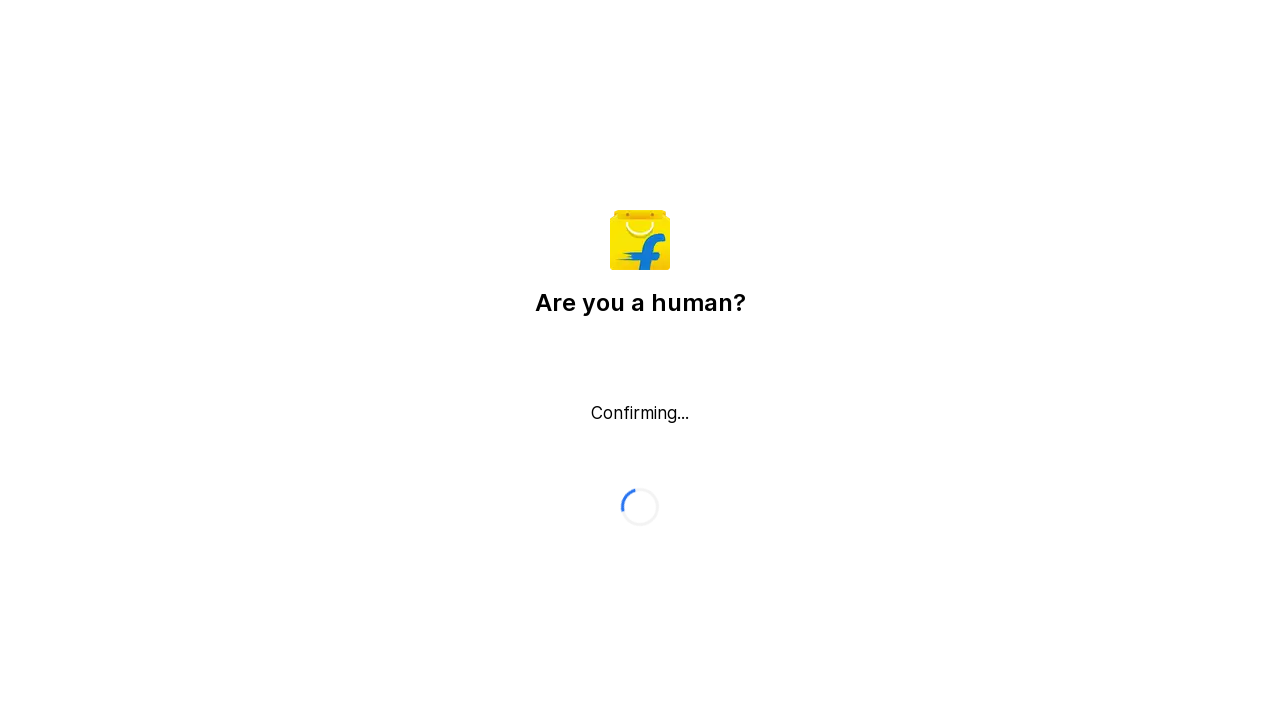

Retrieved page title
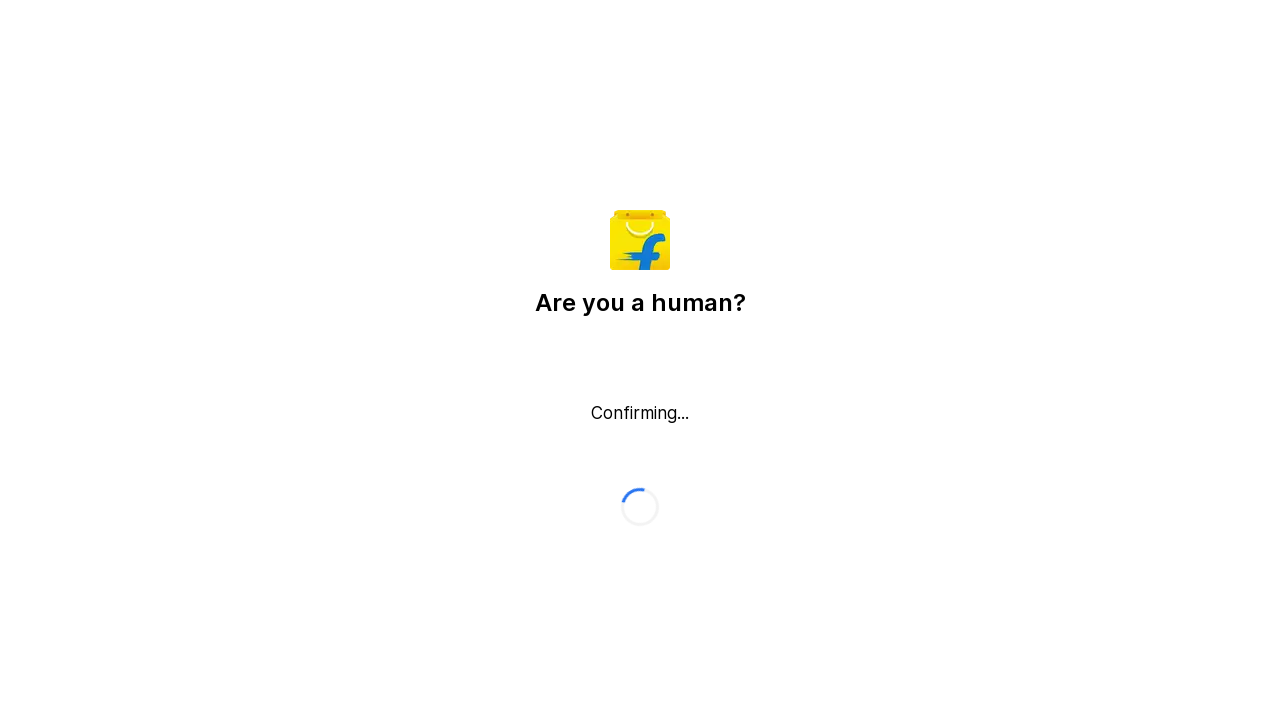

Verified page title contains 'Flipkart'
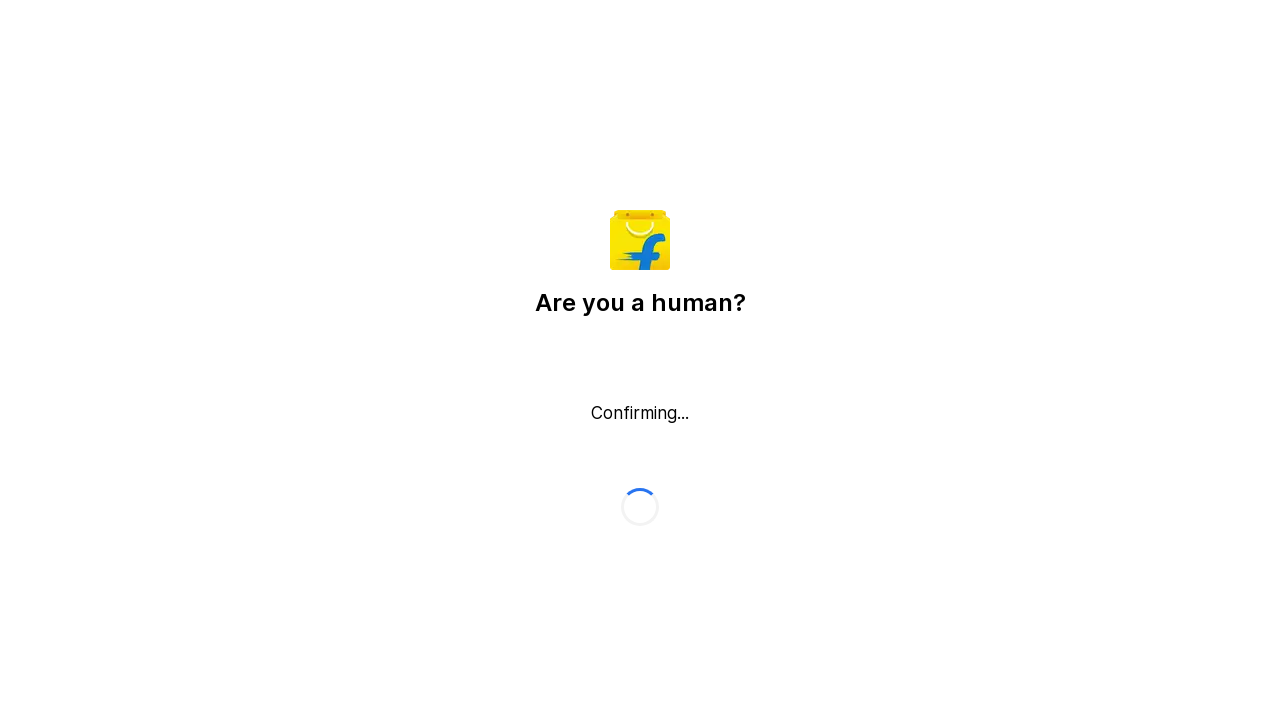

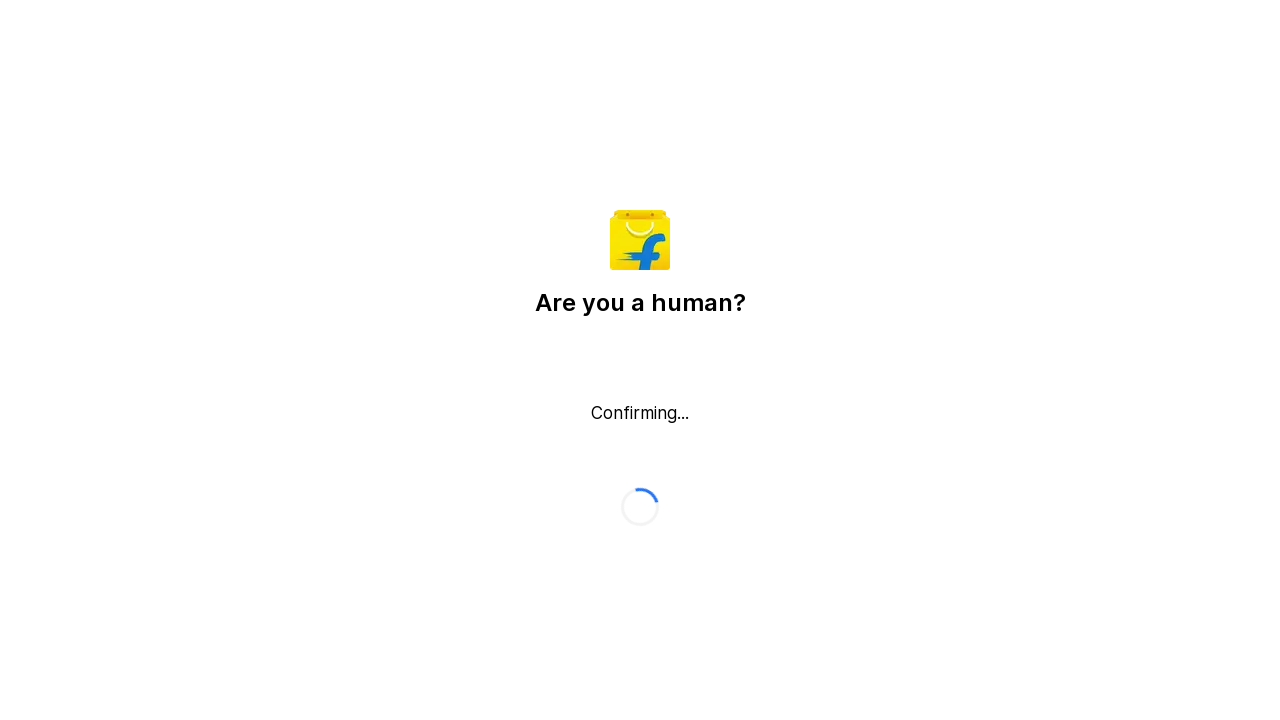